Tests dropdown selection functionality by selecting options from a dropdown menu by index

Starting URL: https://rahulshettyacademy.com/AutomationPractice/

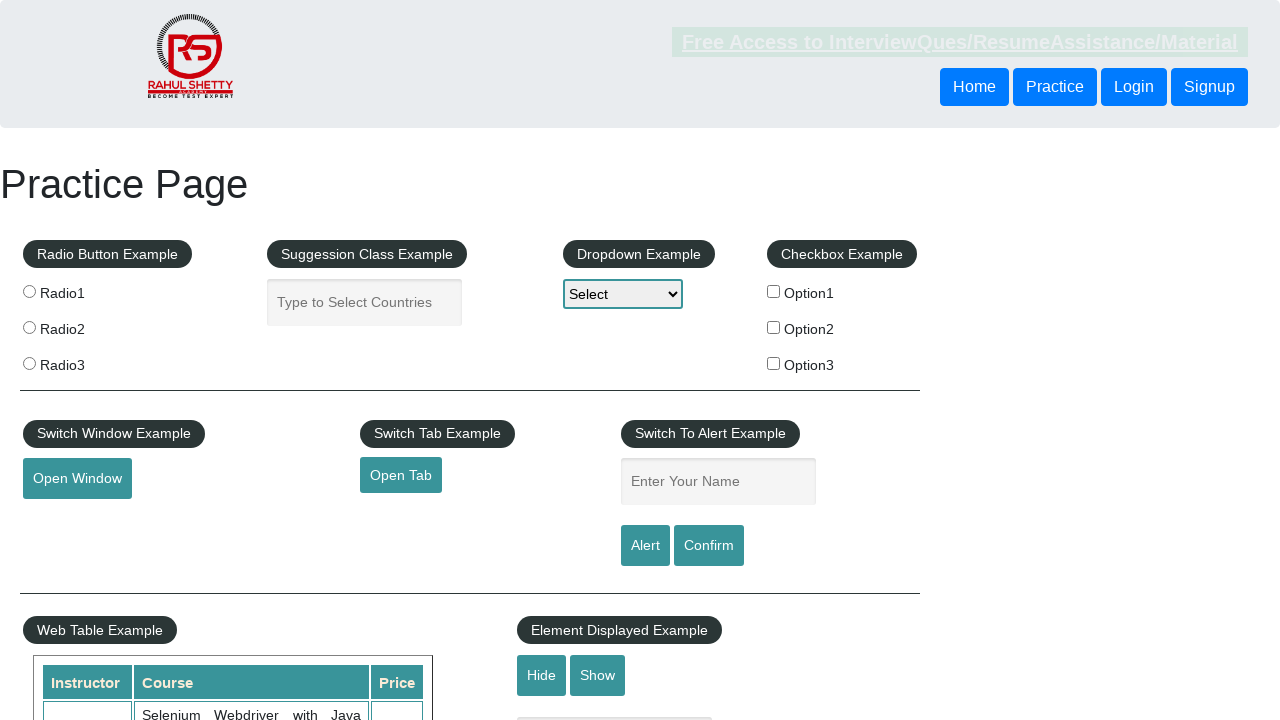

Page loaded with domcontentloaded state
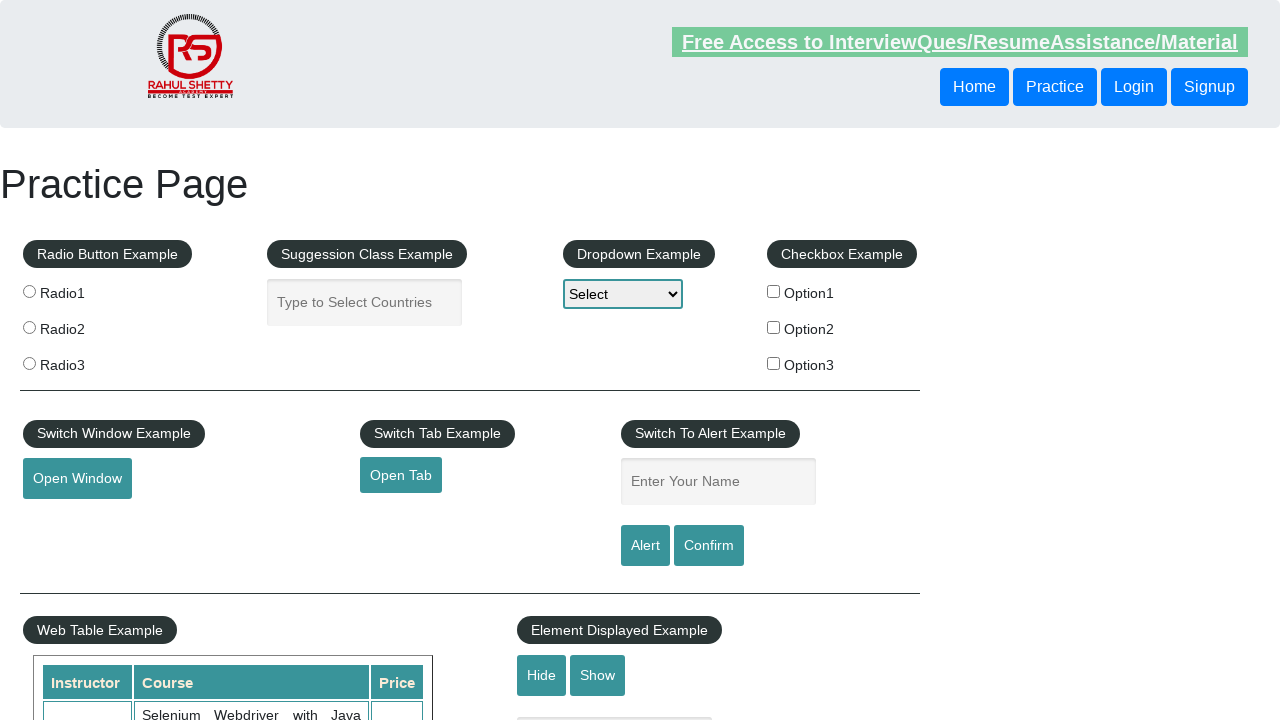

Located dropdown element with id 'dropdown-class-example'
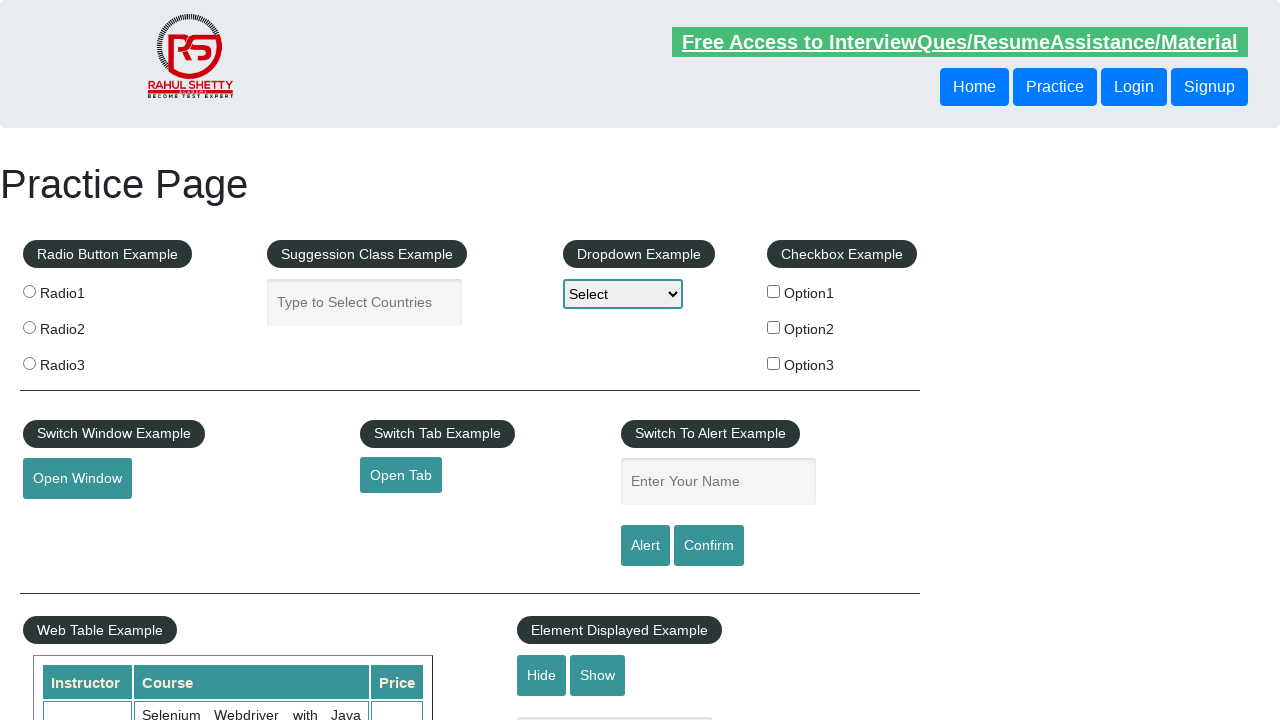

Selected dropdown option at index 2 on select#dropdown-class-example
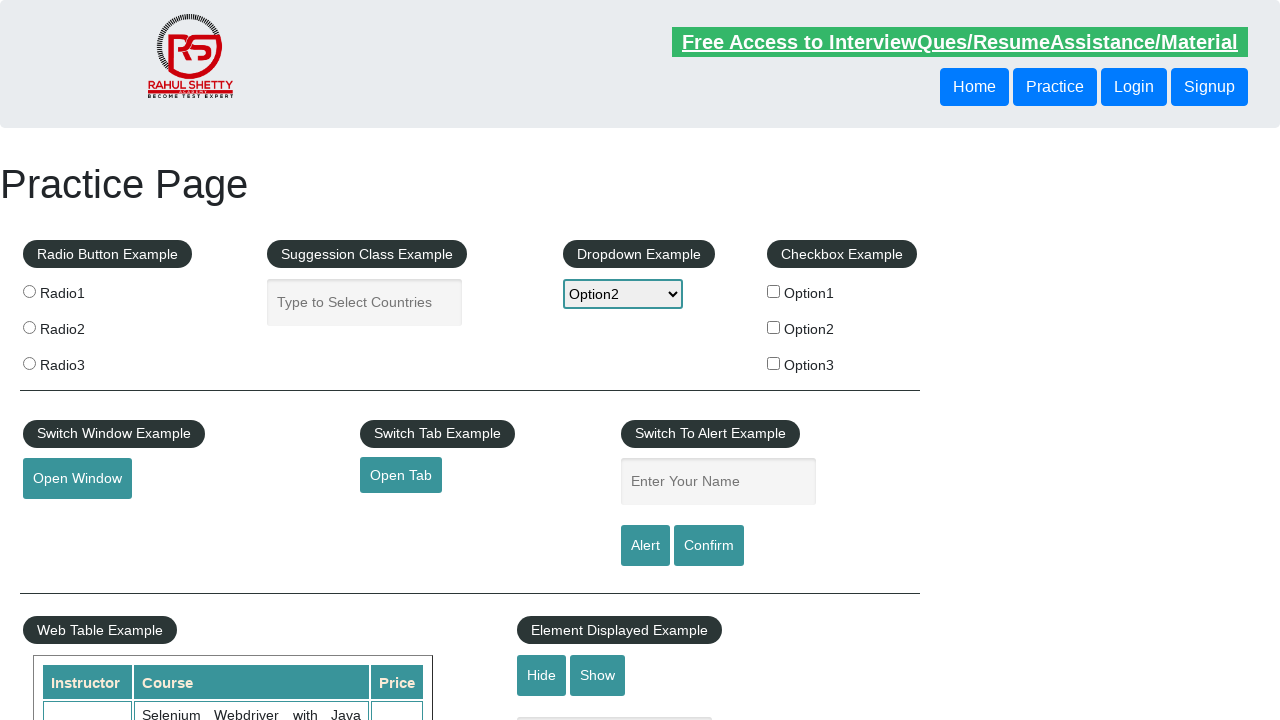

Waited 1000ms for UI to update
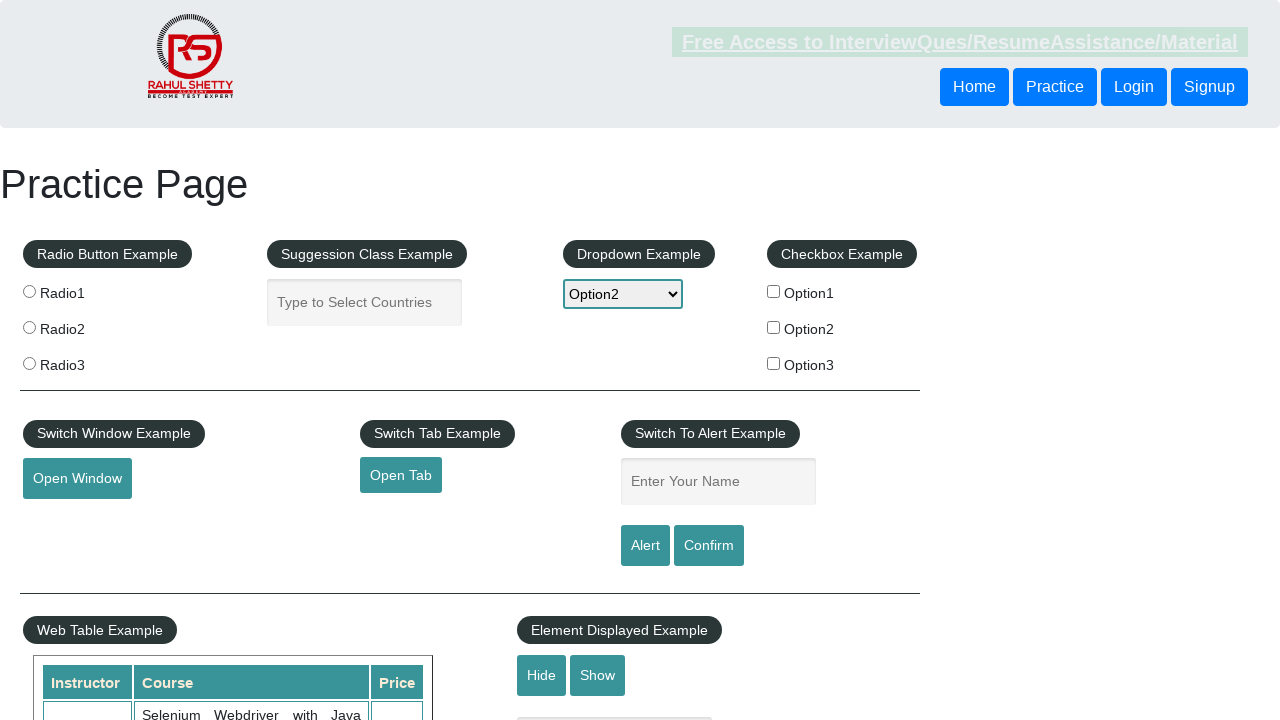

Selected dropdown option at index 3 on select#dropdown-class-example
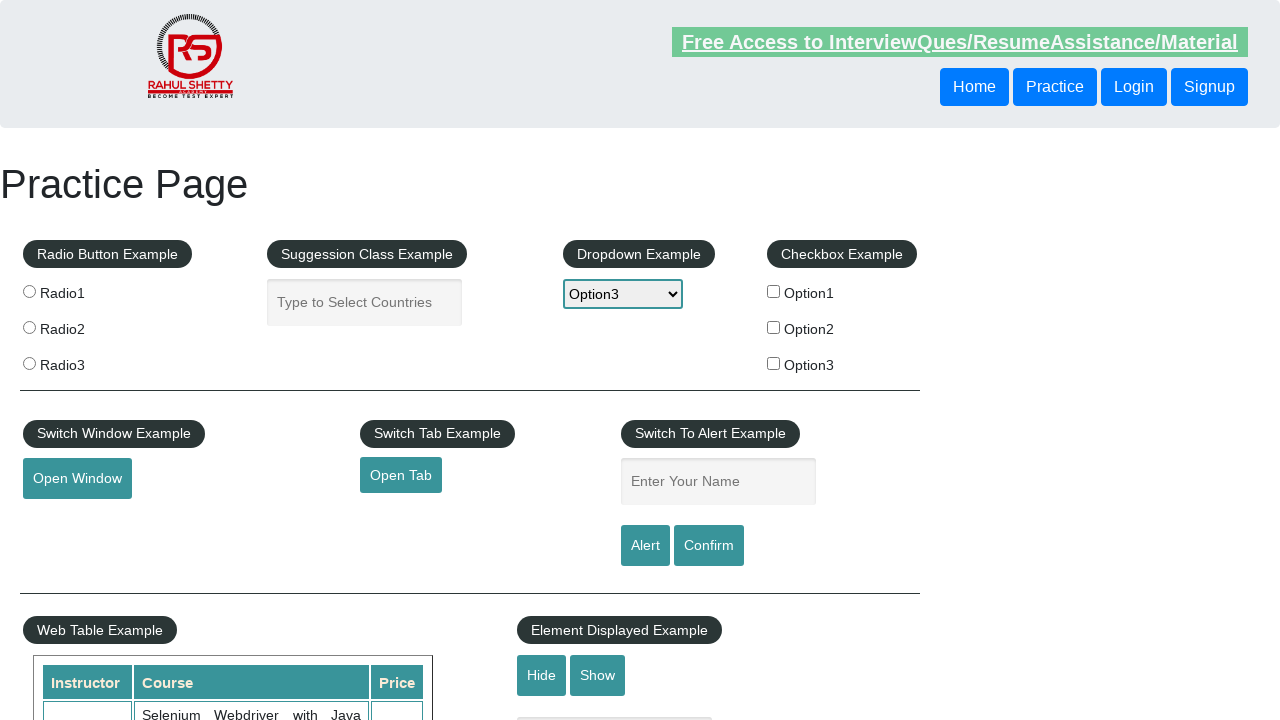

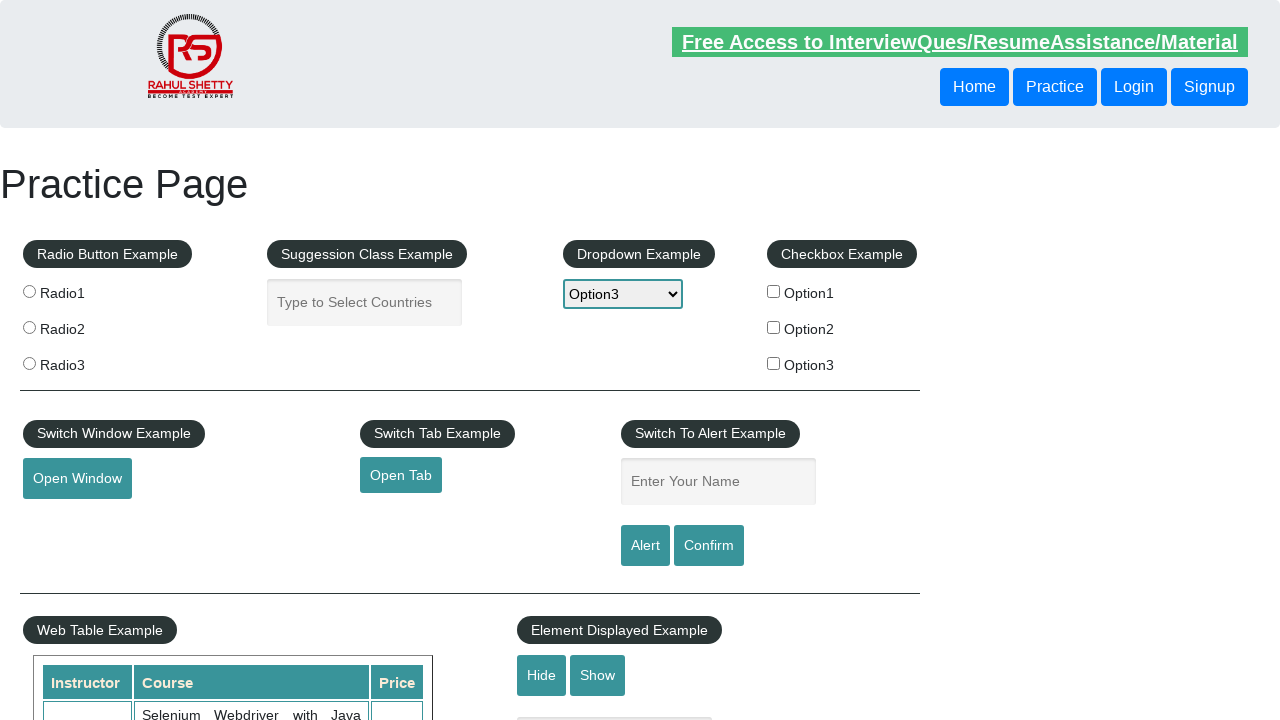